Tests browser window handling by clicking a button that opens a new window, then switching between the main window and the new window to verify they opened correctly.

Starting URL: https://demoqa.com/browser-windows

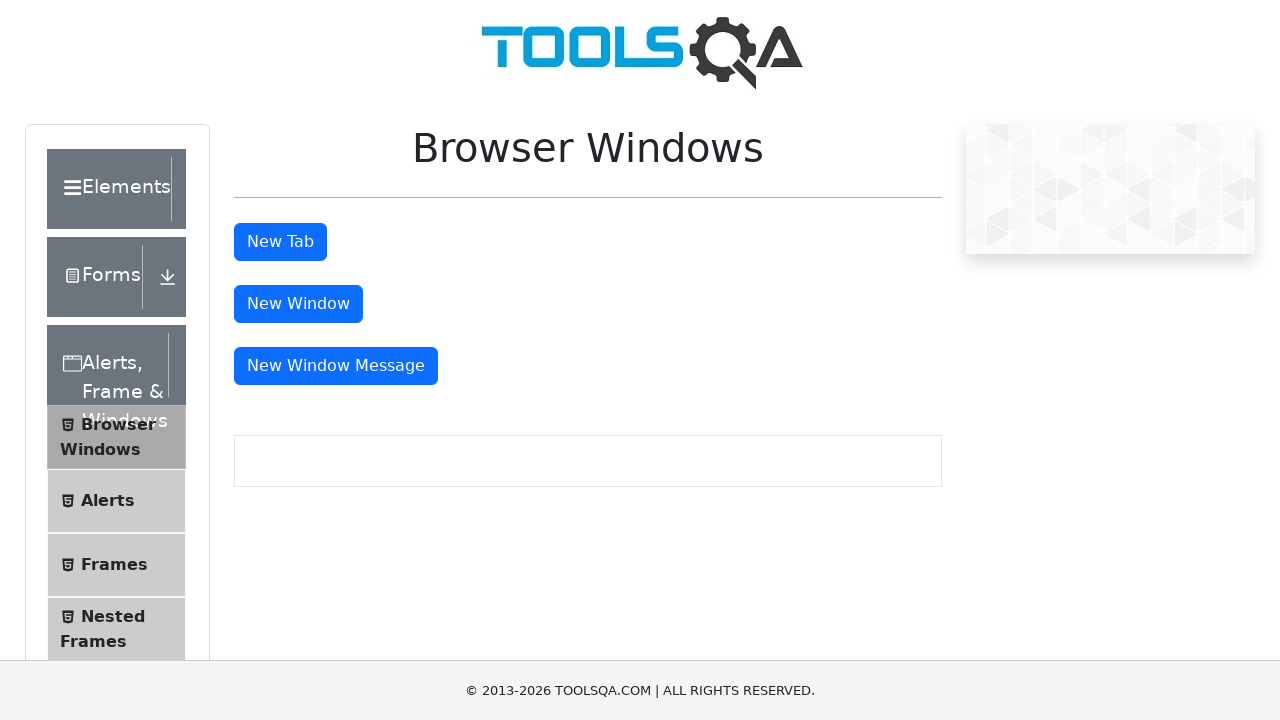

Stored the main window handle
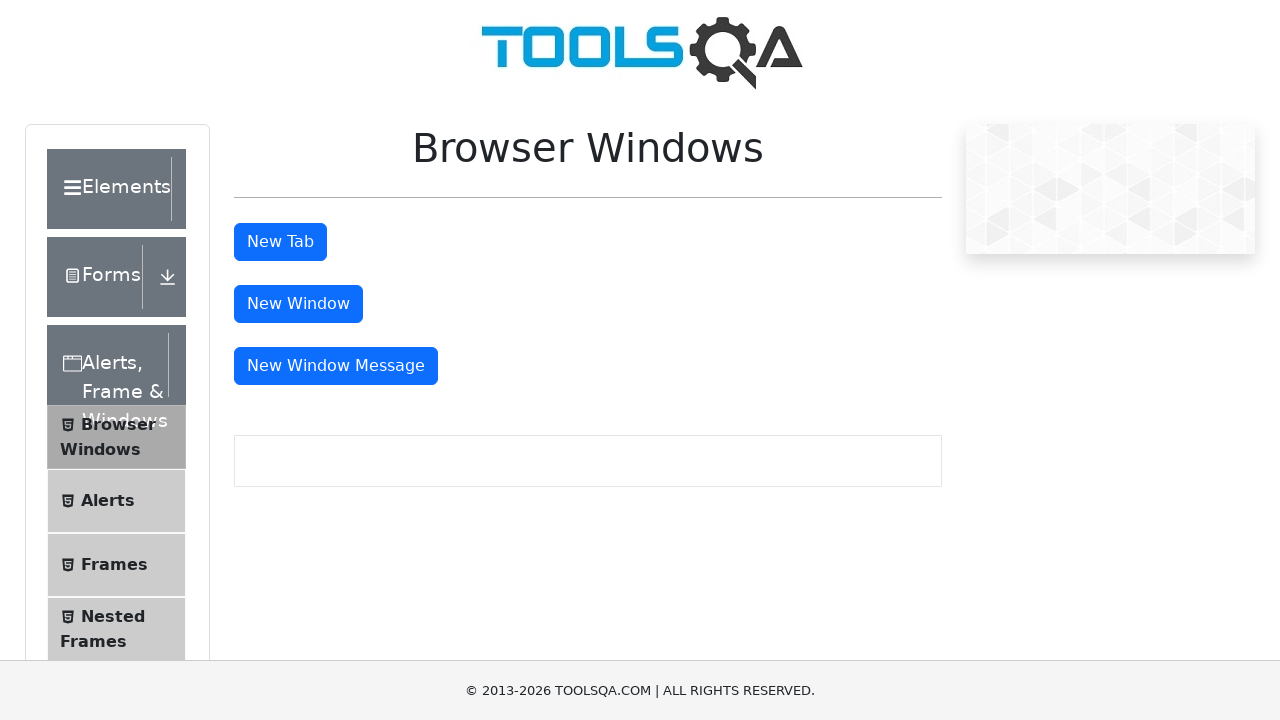

Clicked the button to open a new window at (298, 304) on #windowButton
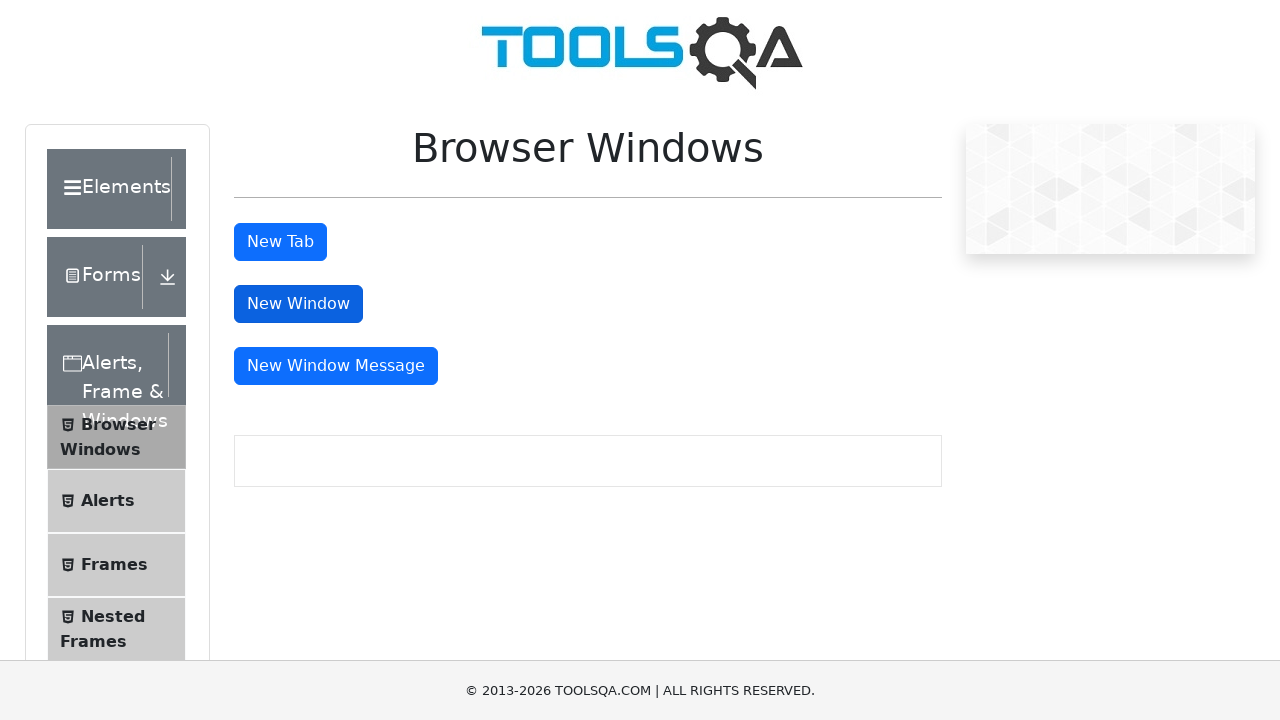

Waited 1000ms for new window to open
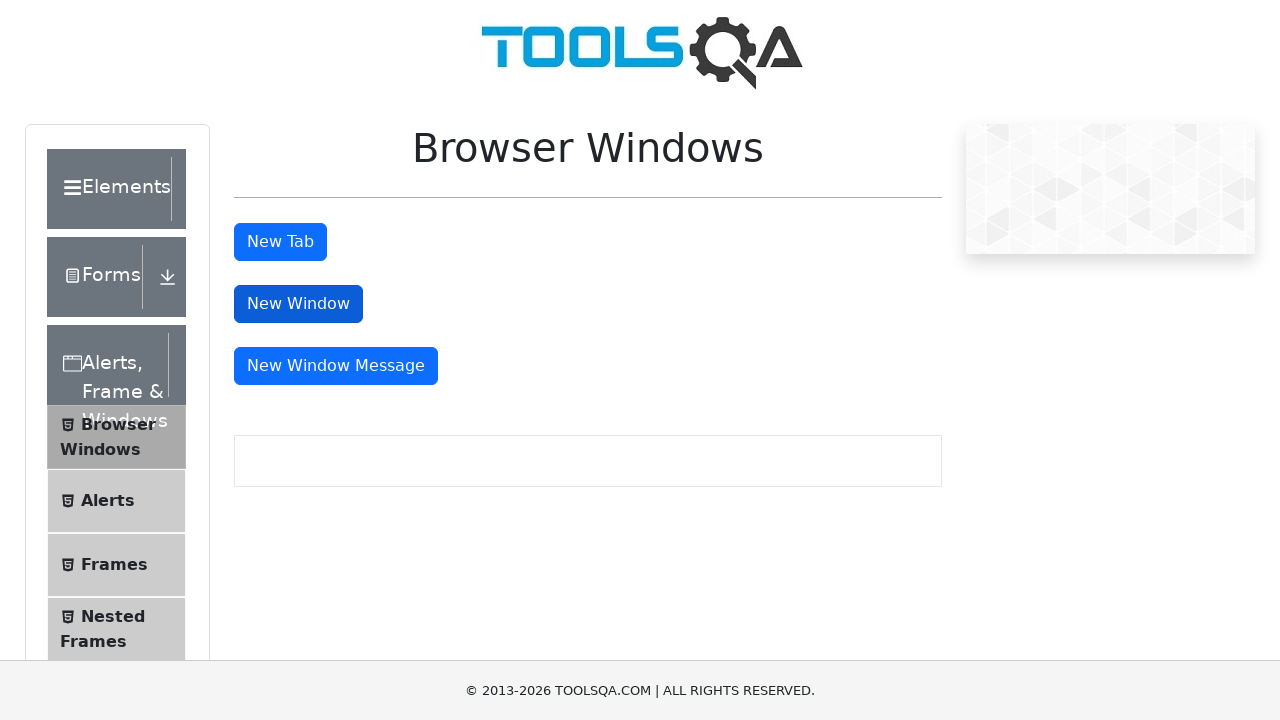

Retrieved all open pages/windows from context
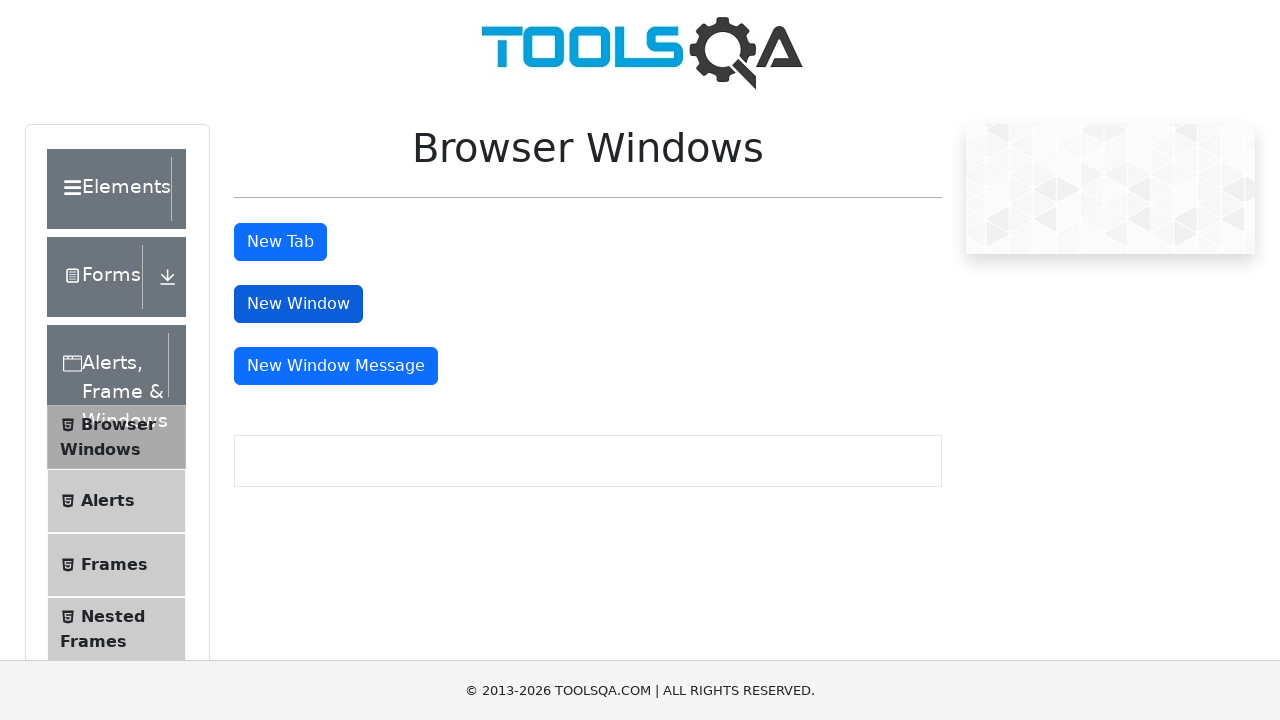

Selected the first page (main window)
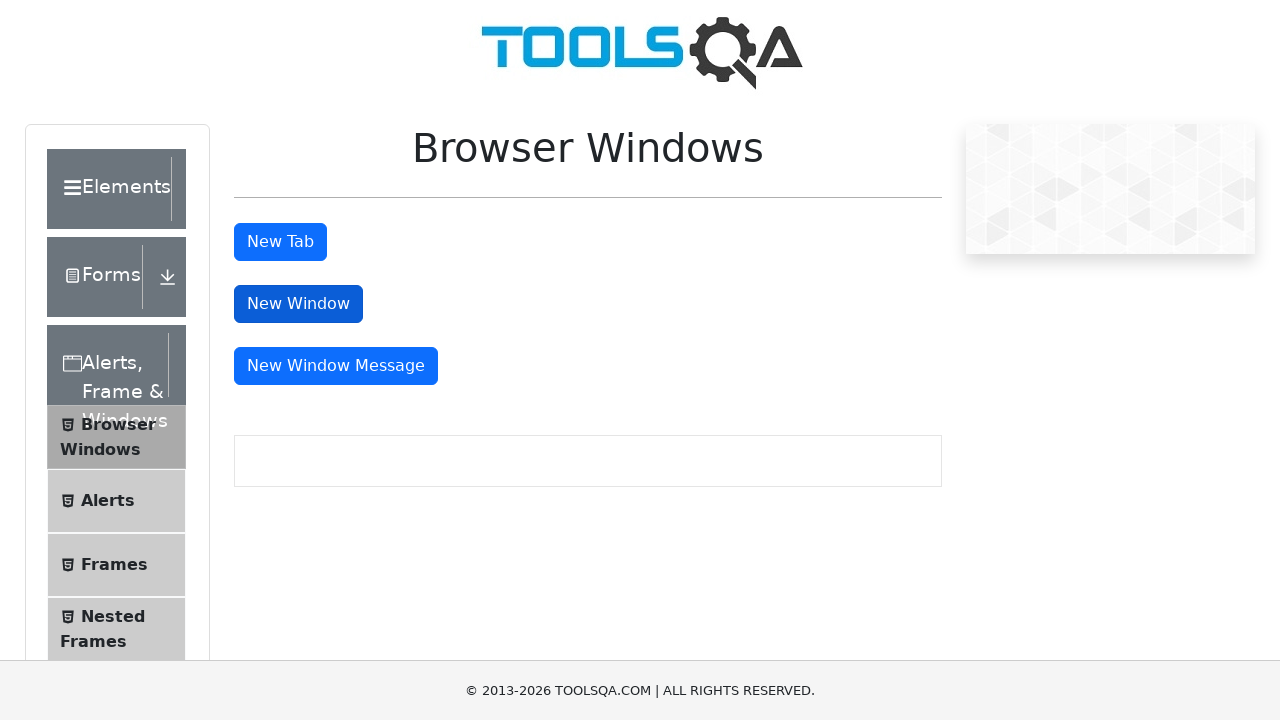

Retrieved title of first page: demosite
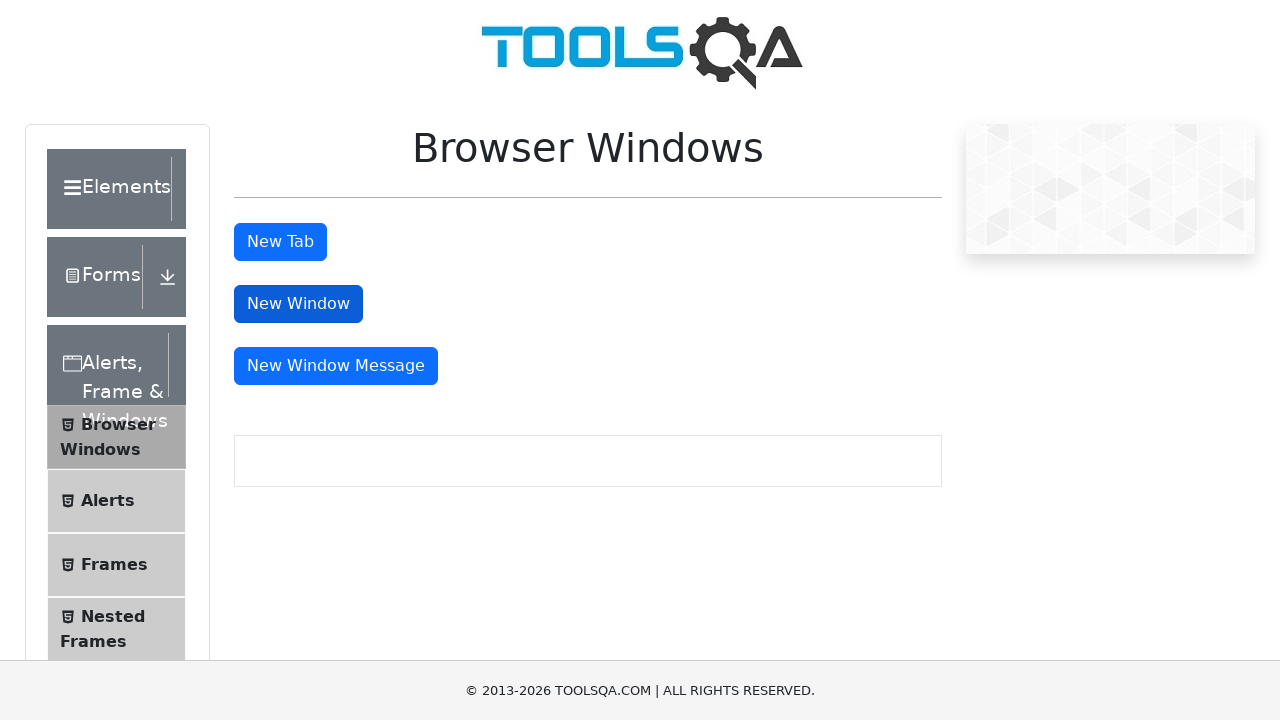

Retrieved URL of first page: https://demoqa.com/browser-windows
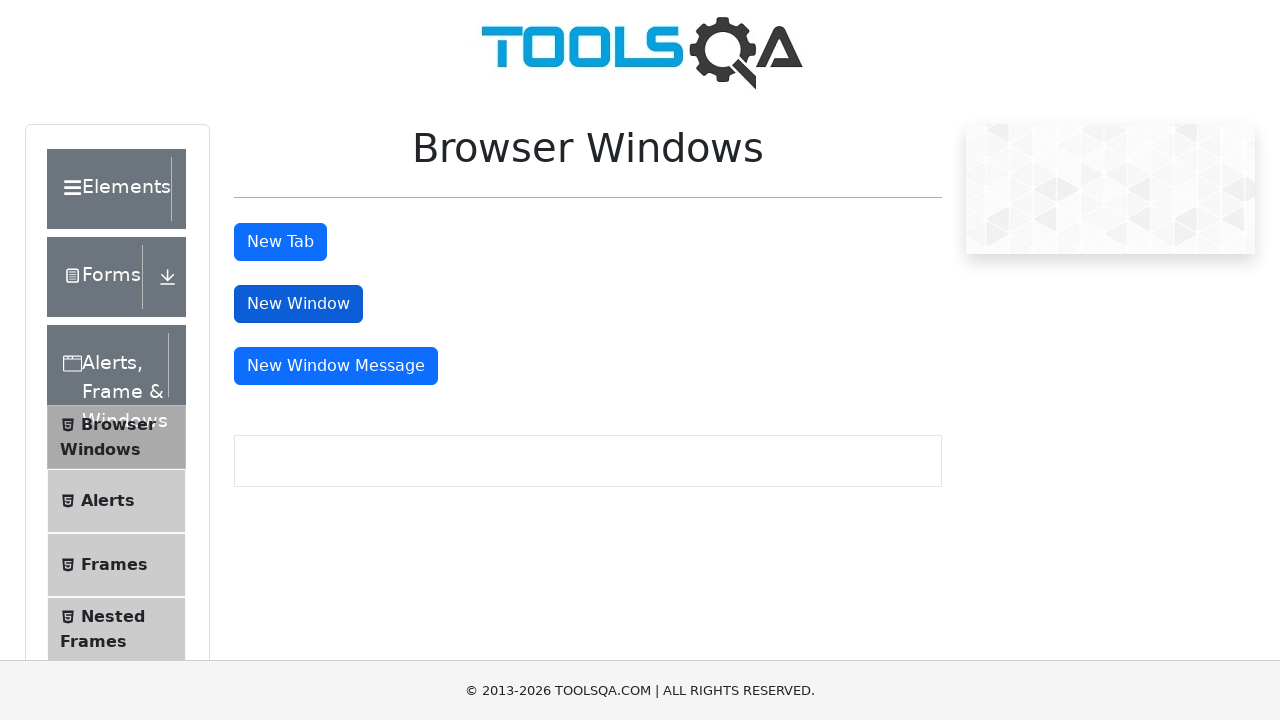

Selected the second page (new window)
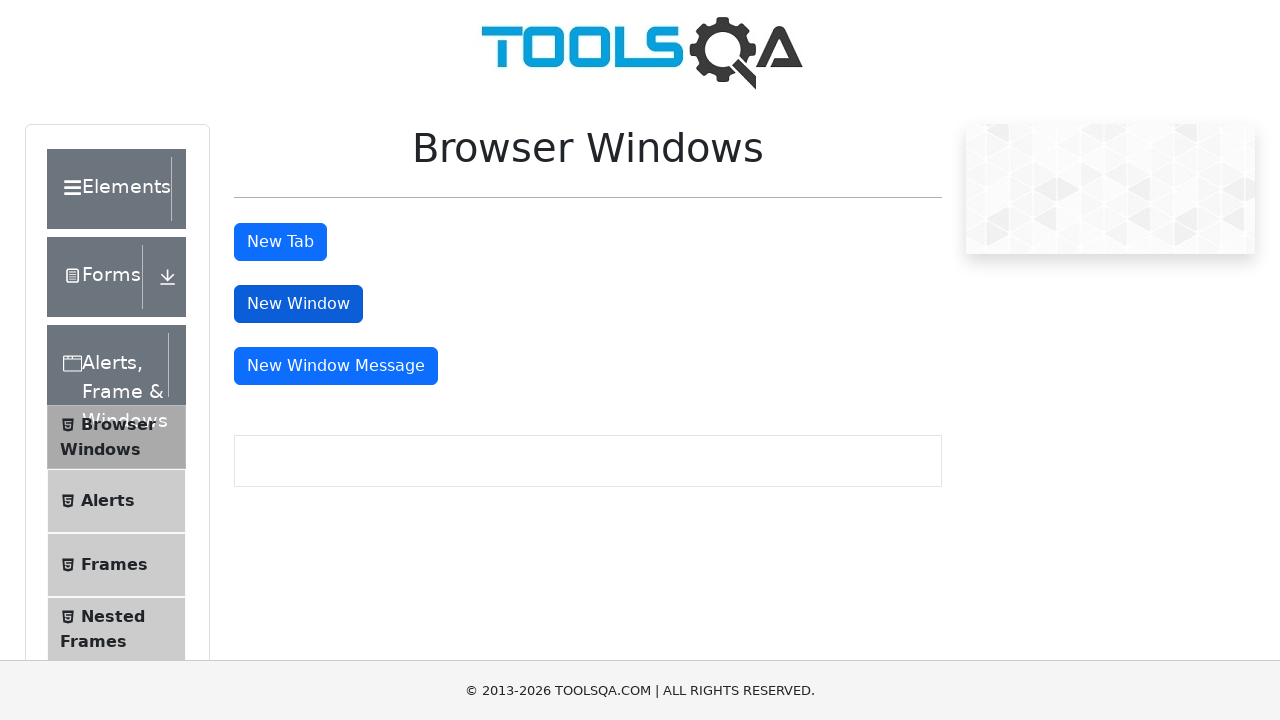

Brought second page to front
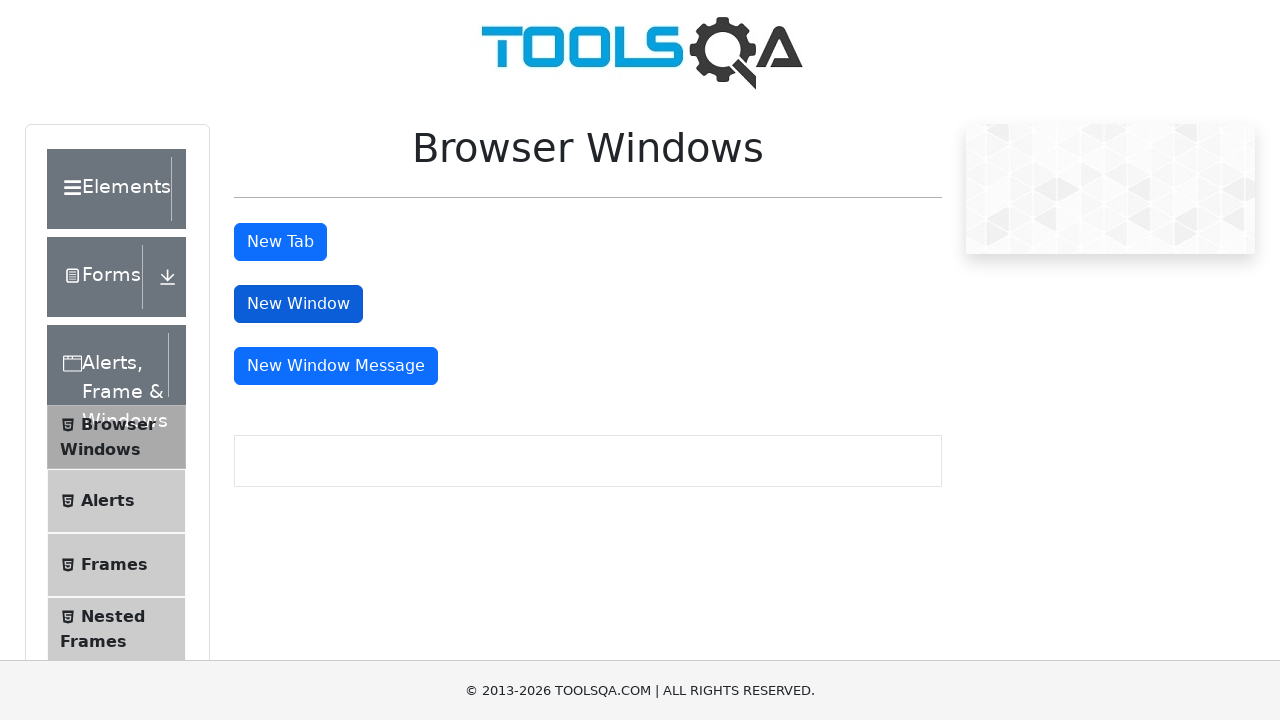

Waited for second page to load
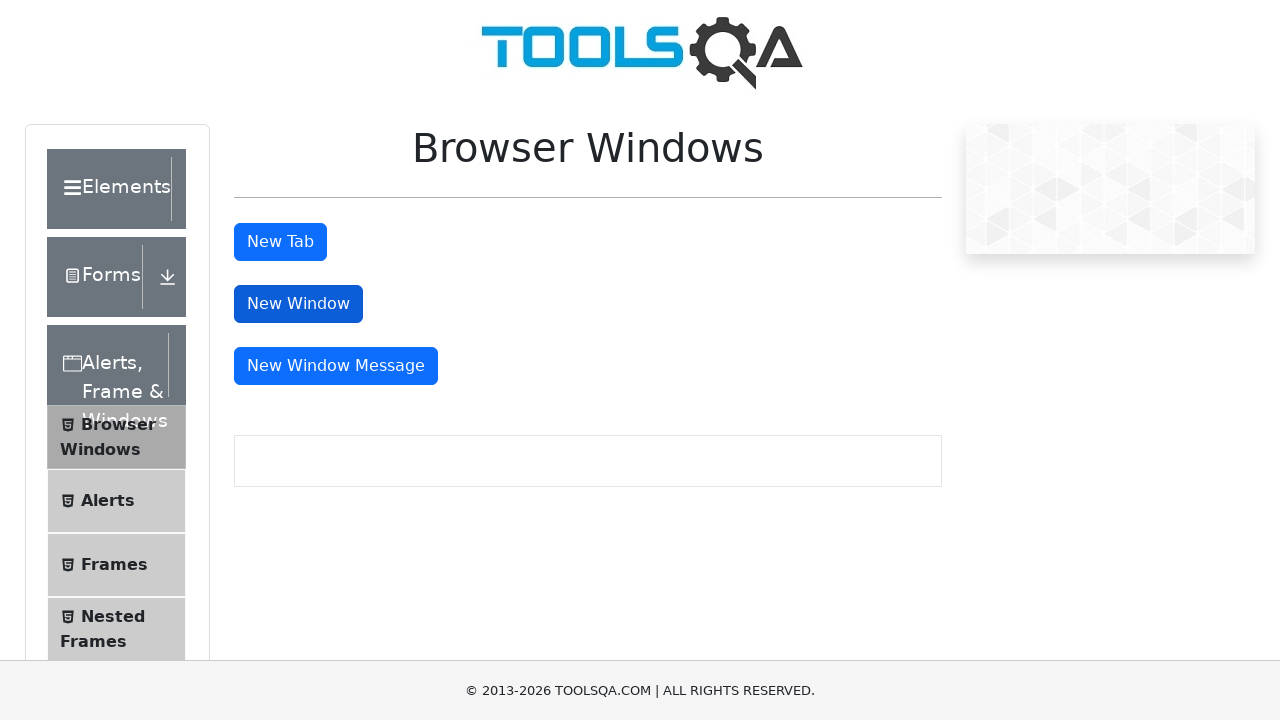

Retrieved title of second page: 
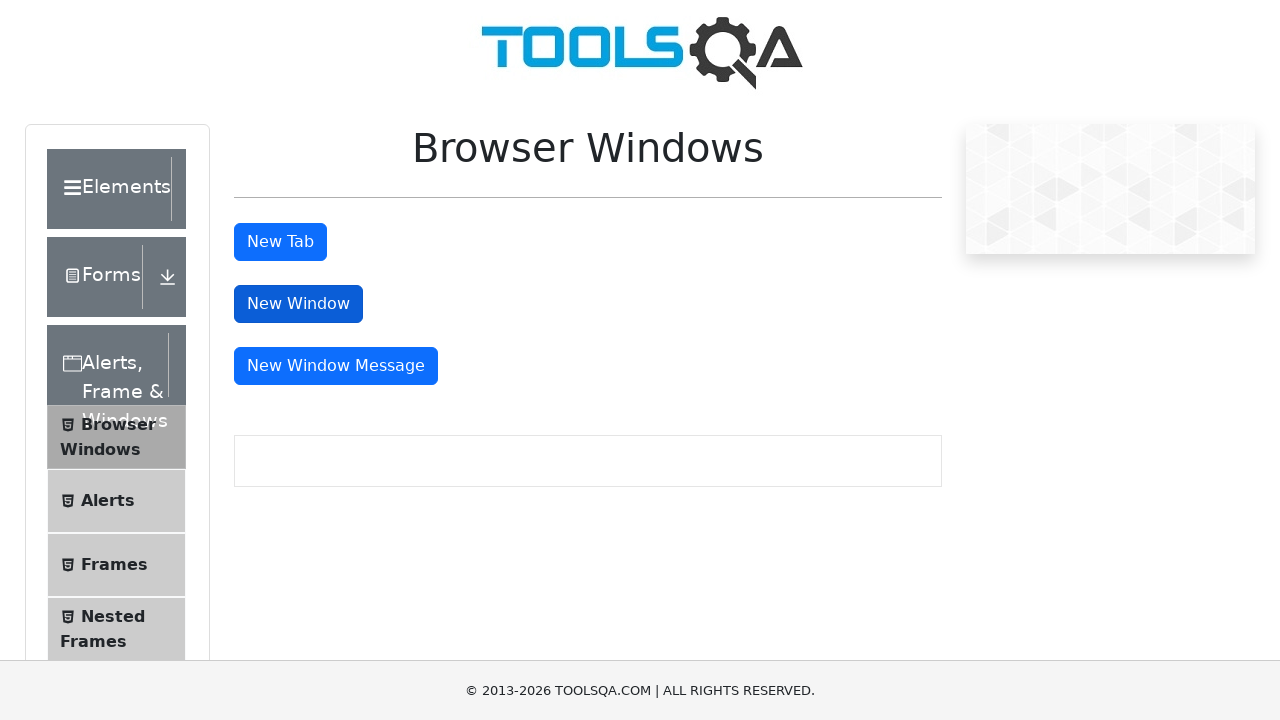

Retrieved URL of second page: https://demoqa.com/sample
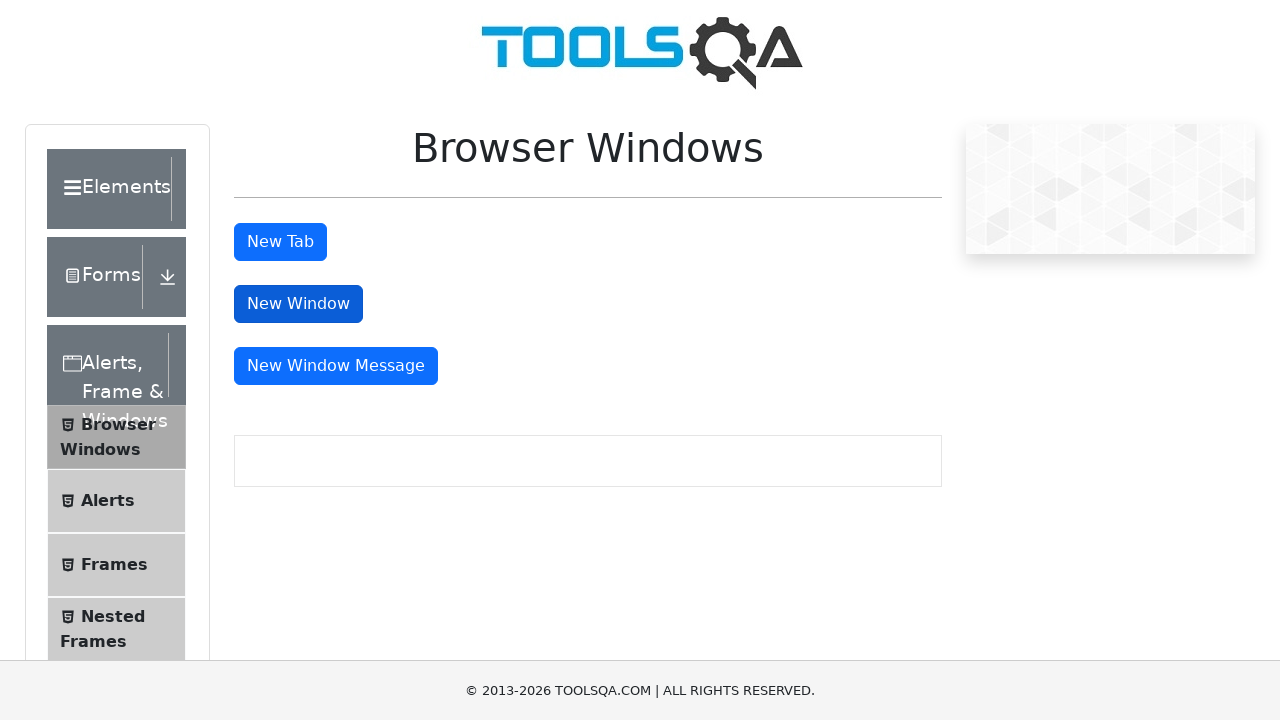

Switched back to the main window
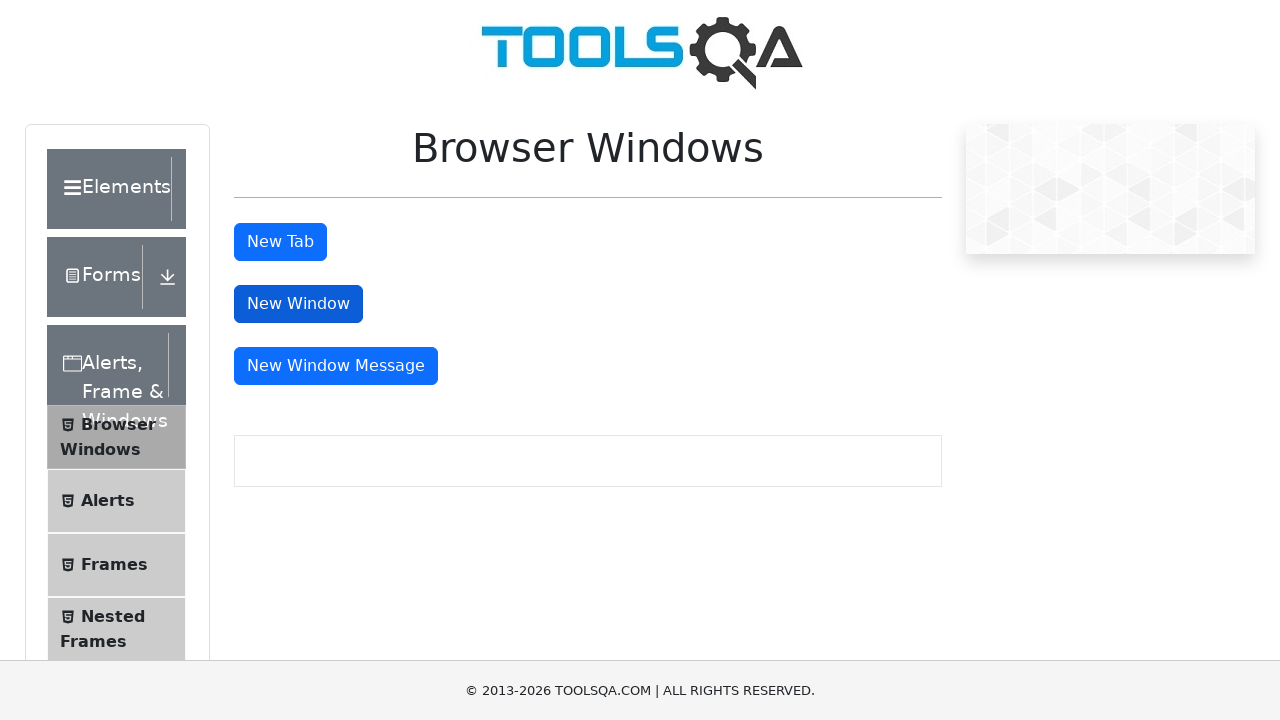

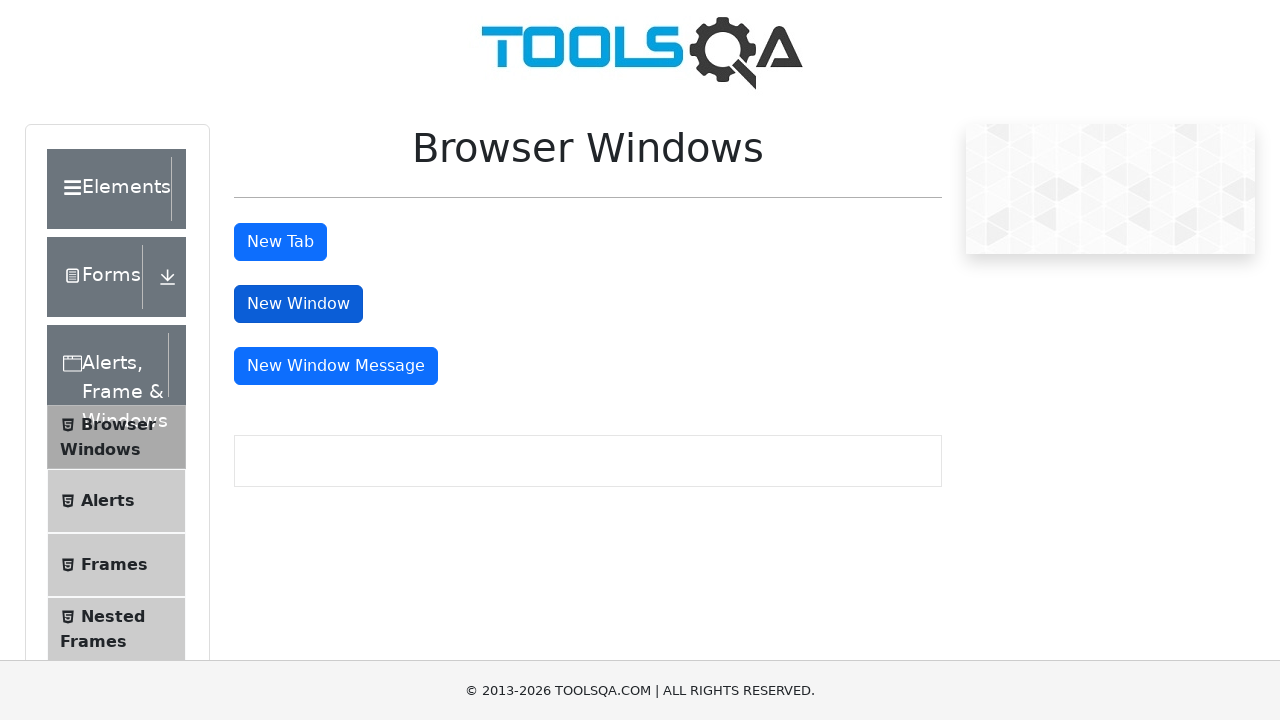